Navigates to cydeo.com and demonstrates window management by switching between fullscreen and maximized modes

Starting URL: https://cydeo.com

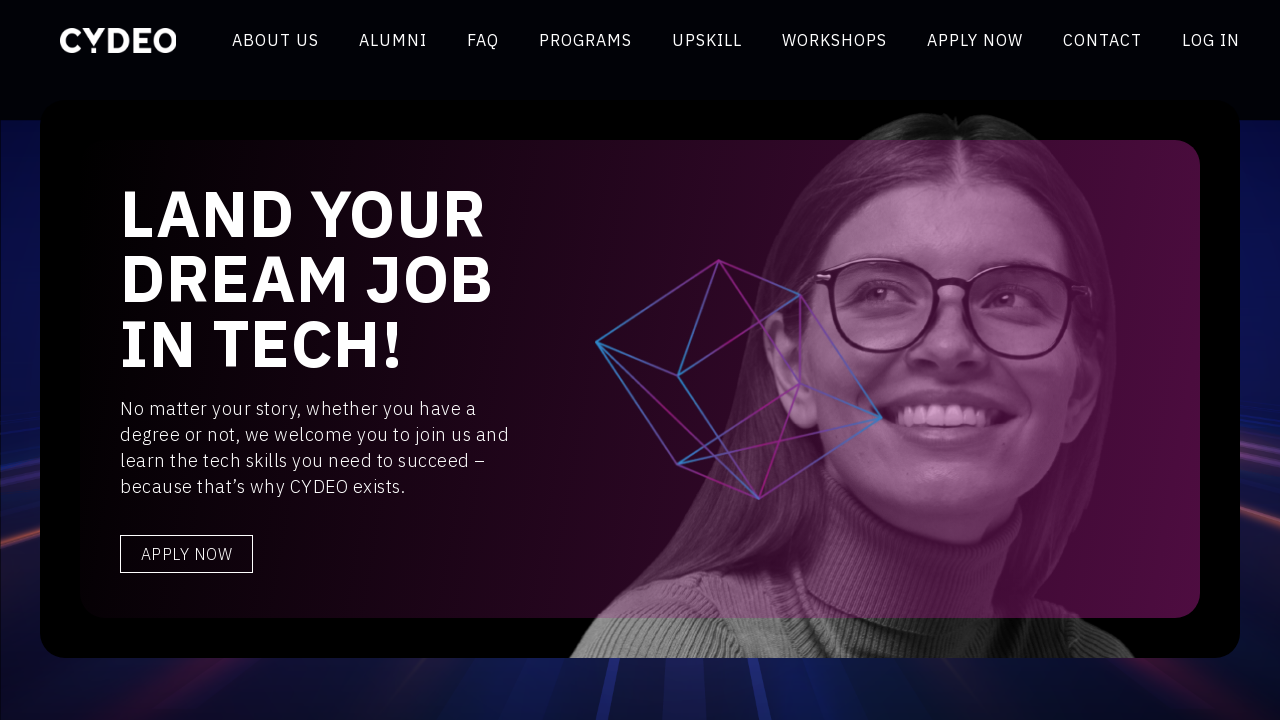

Entered fullscreen mode
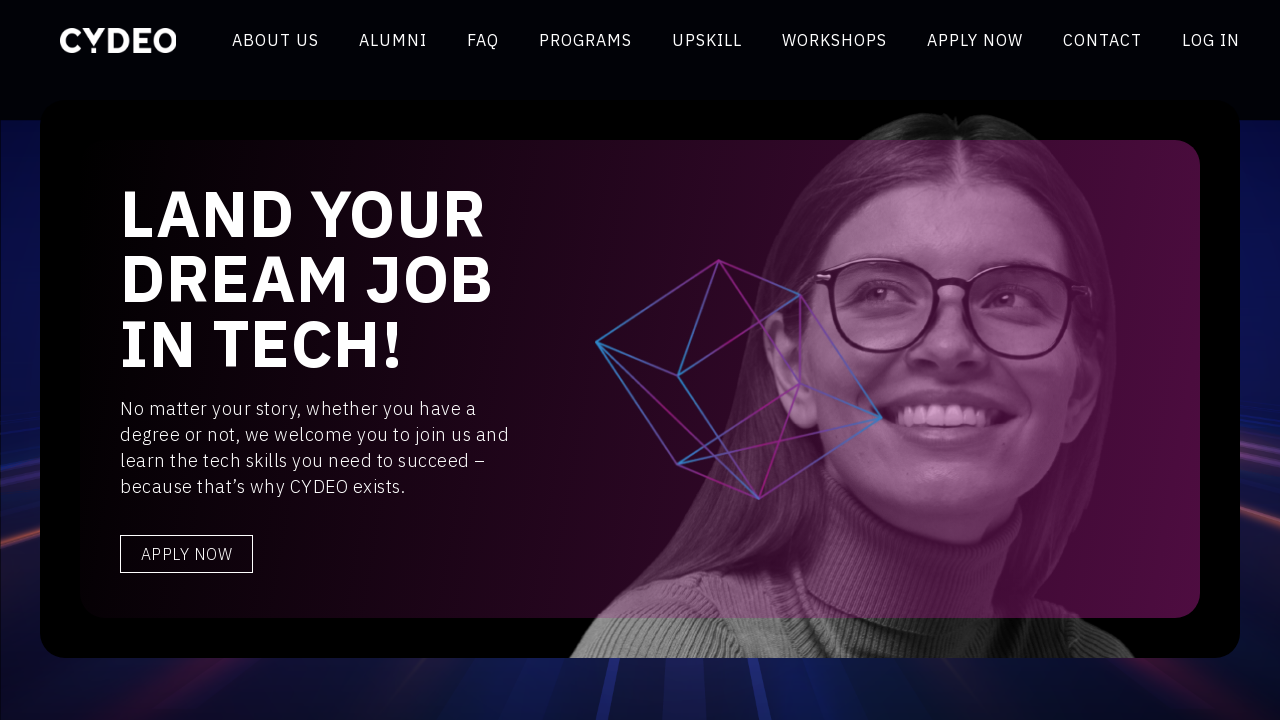

Waited 5 seconds in fullscreen mode
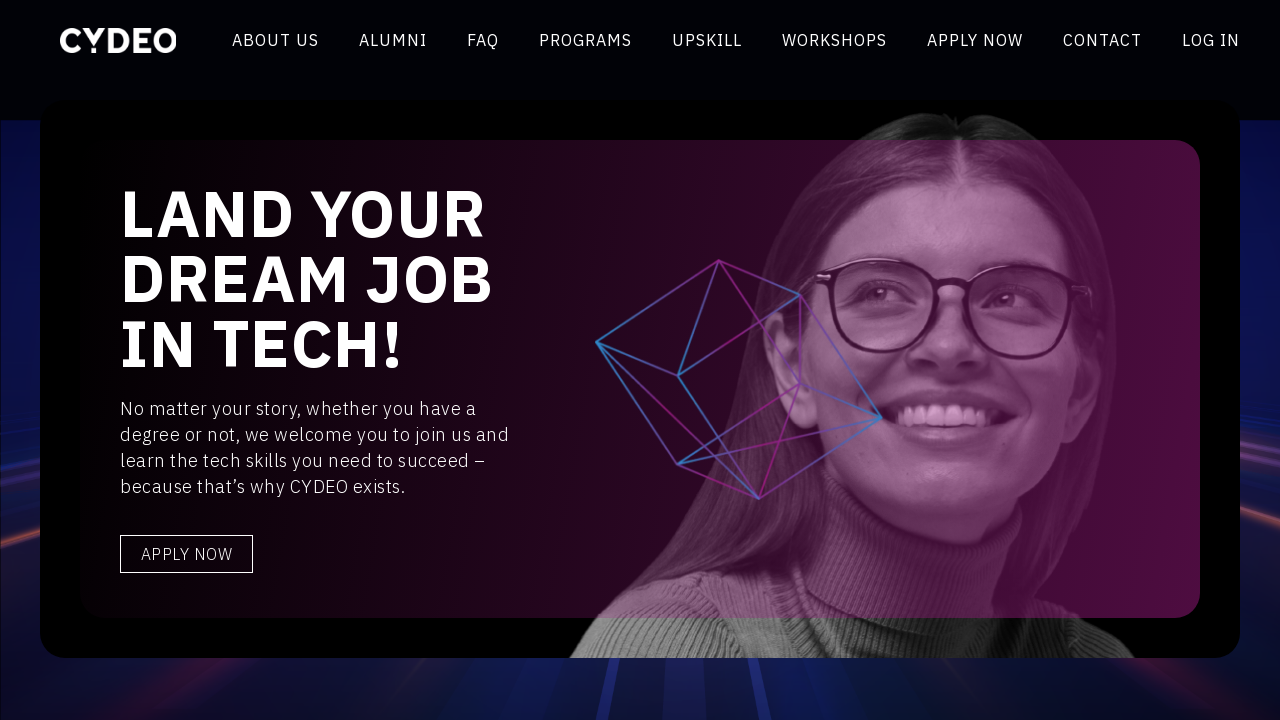

Exited fullscreen mode
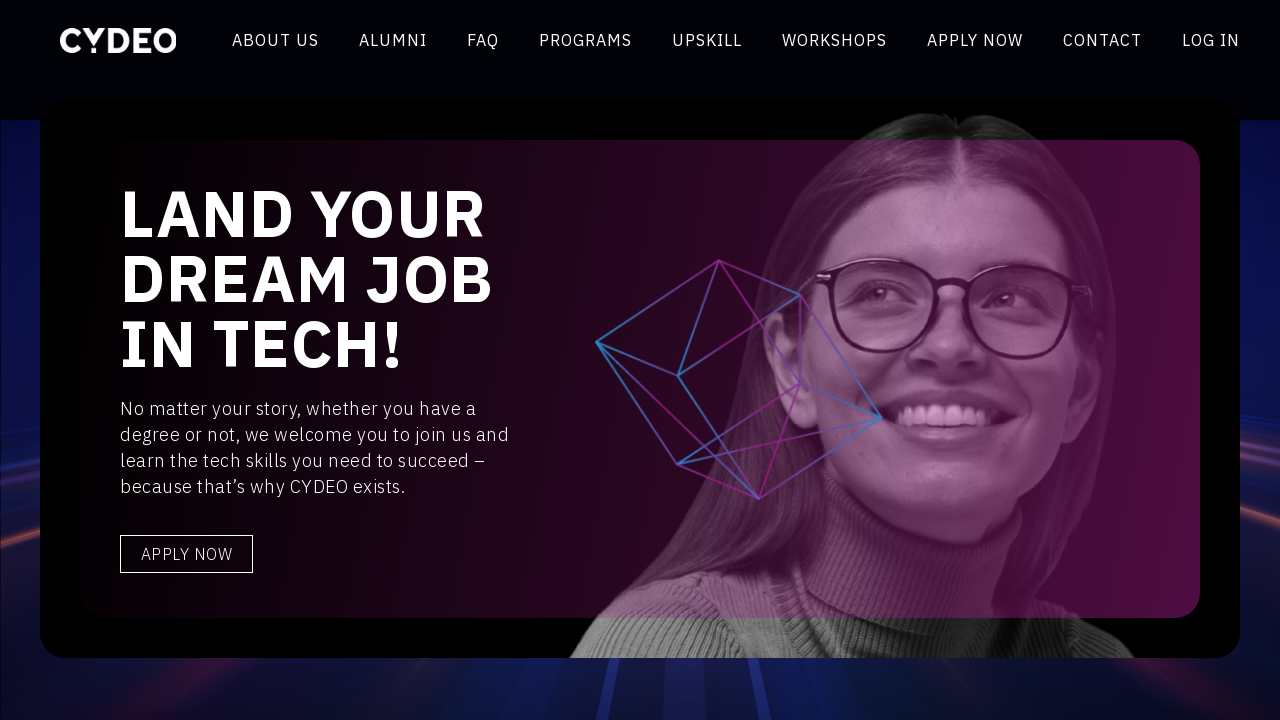

Set viewport to maximized size (1920x1080)
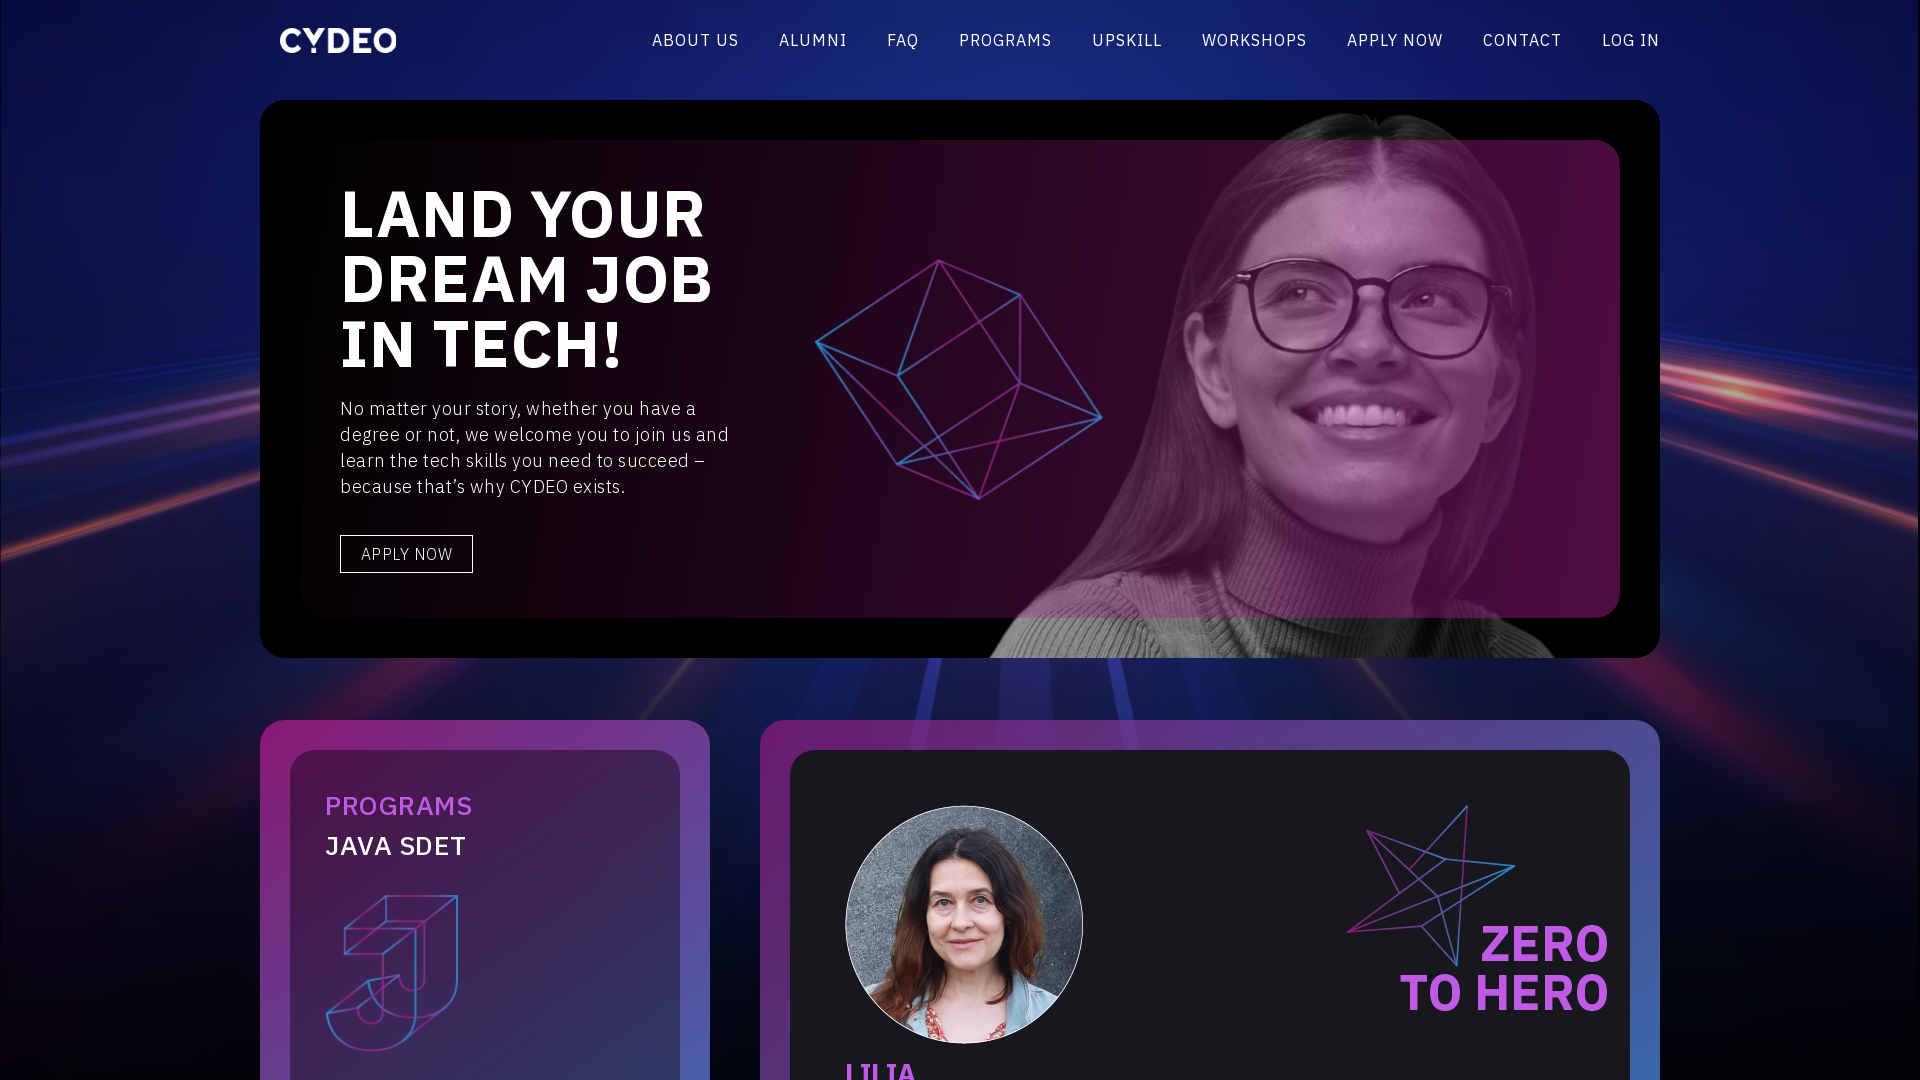

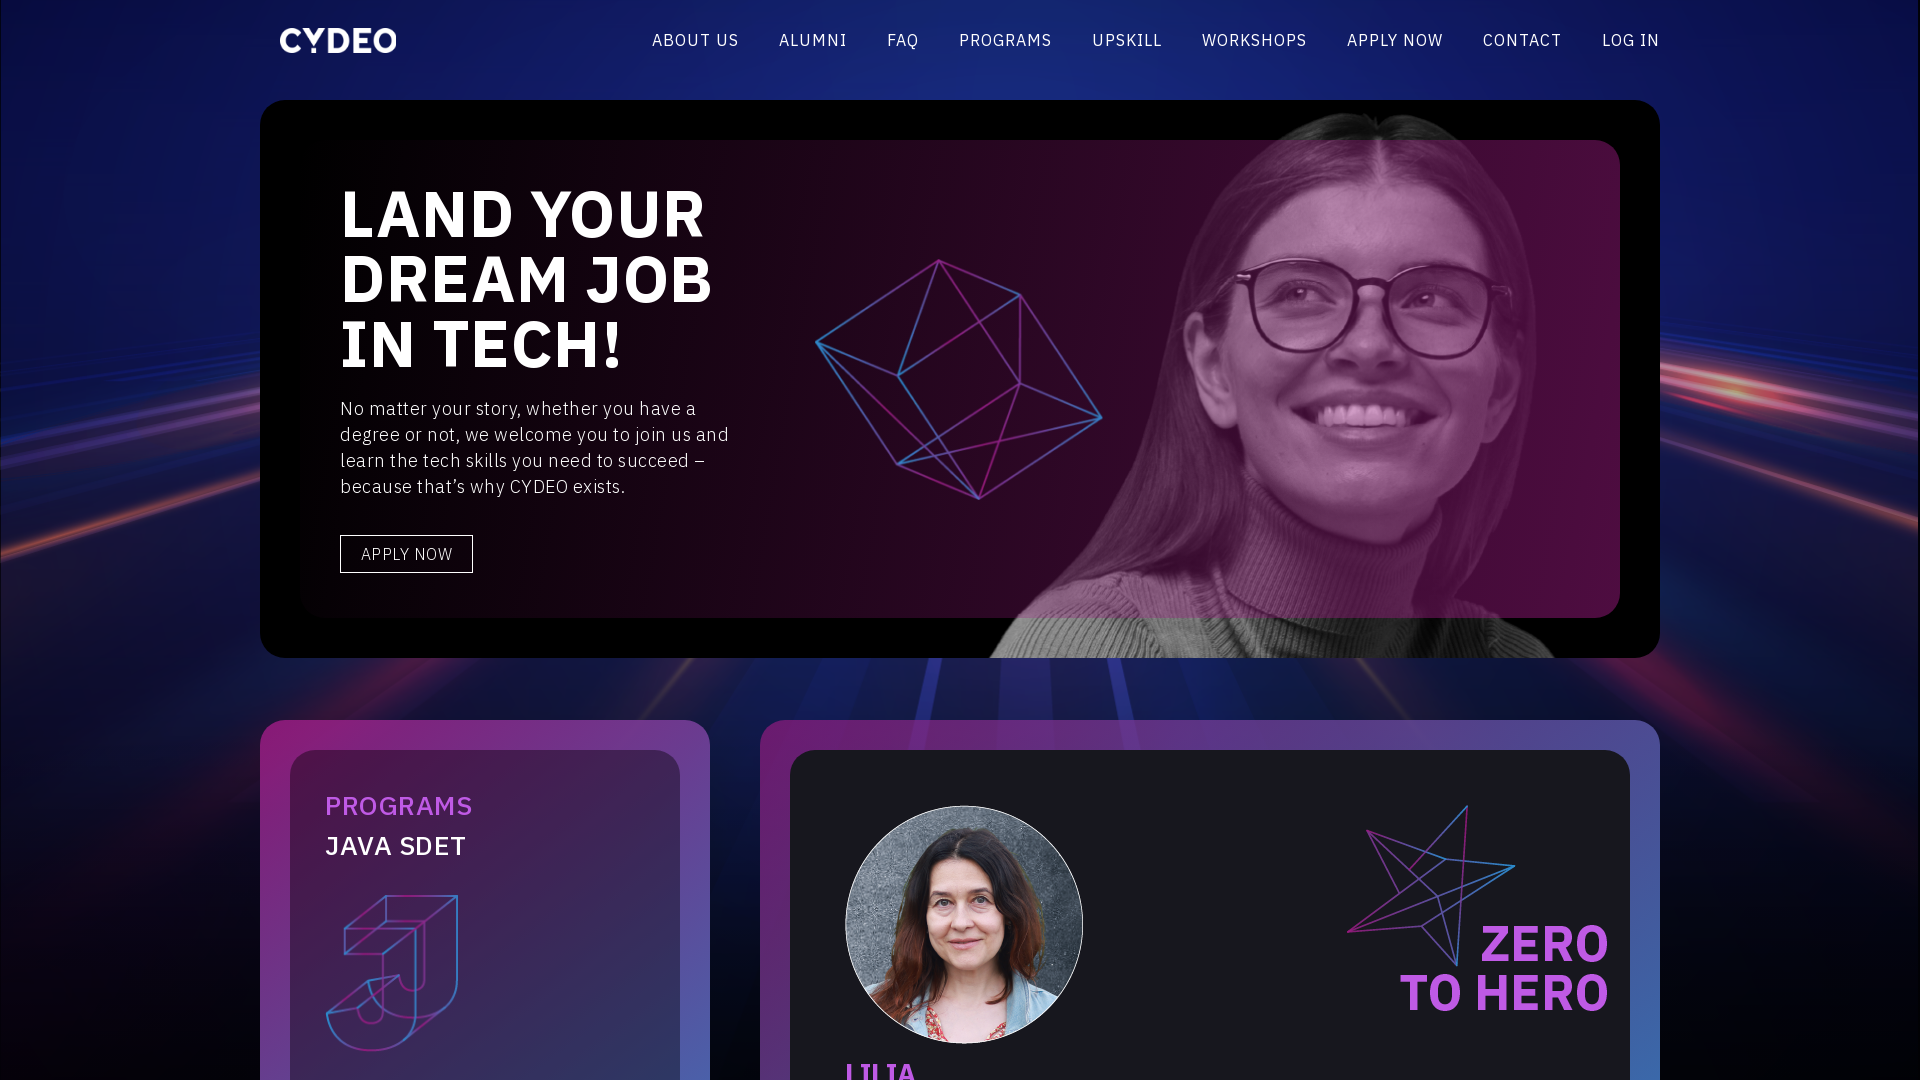